Tests browser navigation functionality by navigating to different pages, going back and forward in history, and refreshing the page

Starting URL: https://www.selenium.dev/

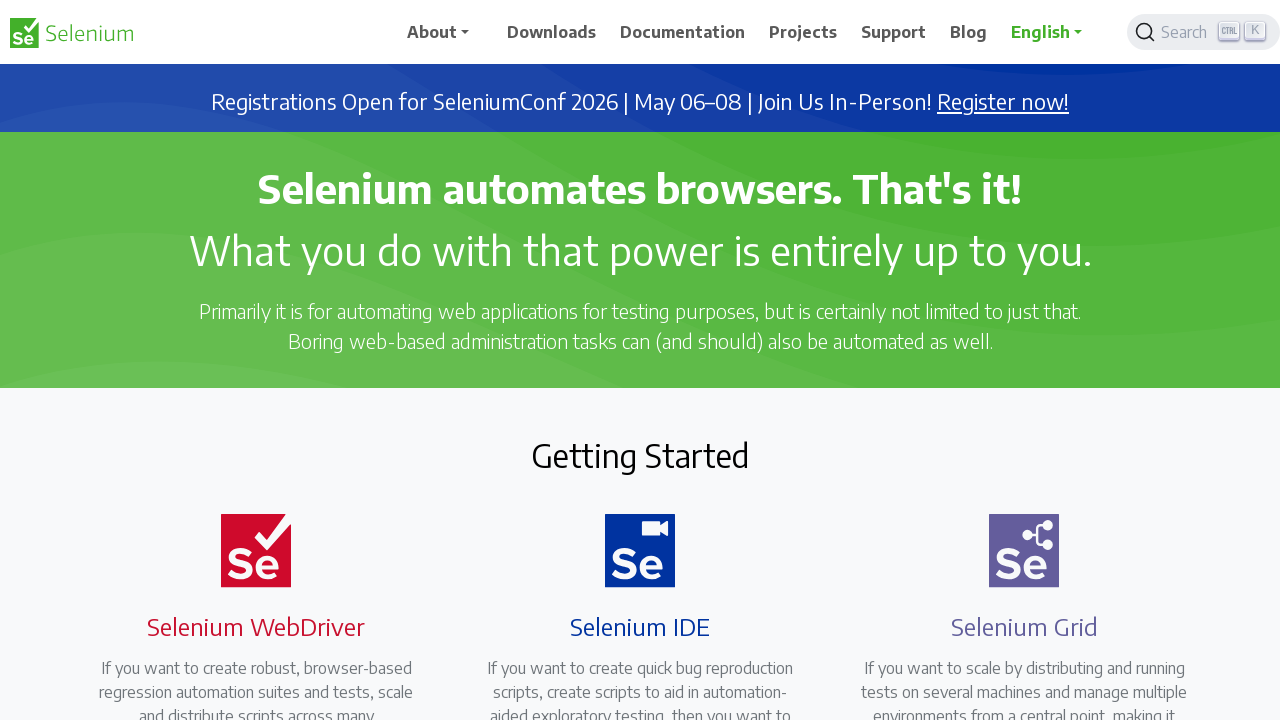

Navigated to Selenium downloads page
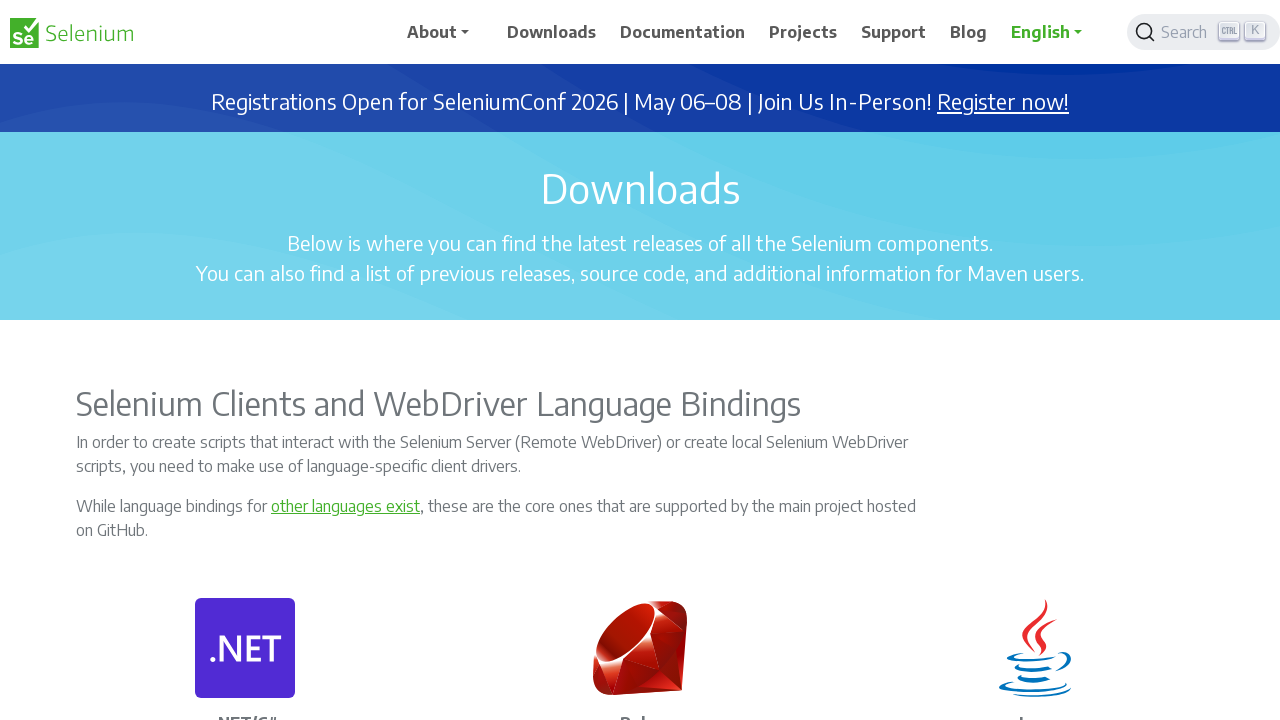

Navigated back to previous page
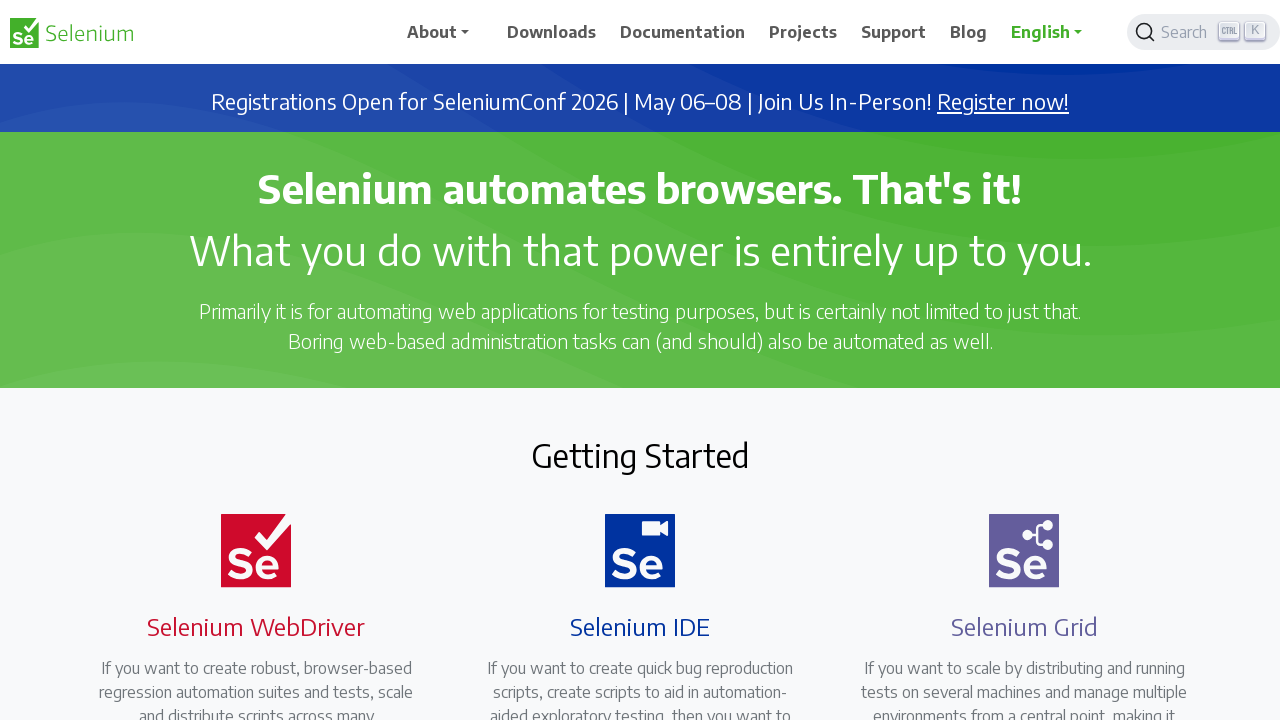

Navigated forward to downloads page
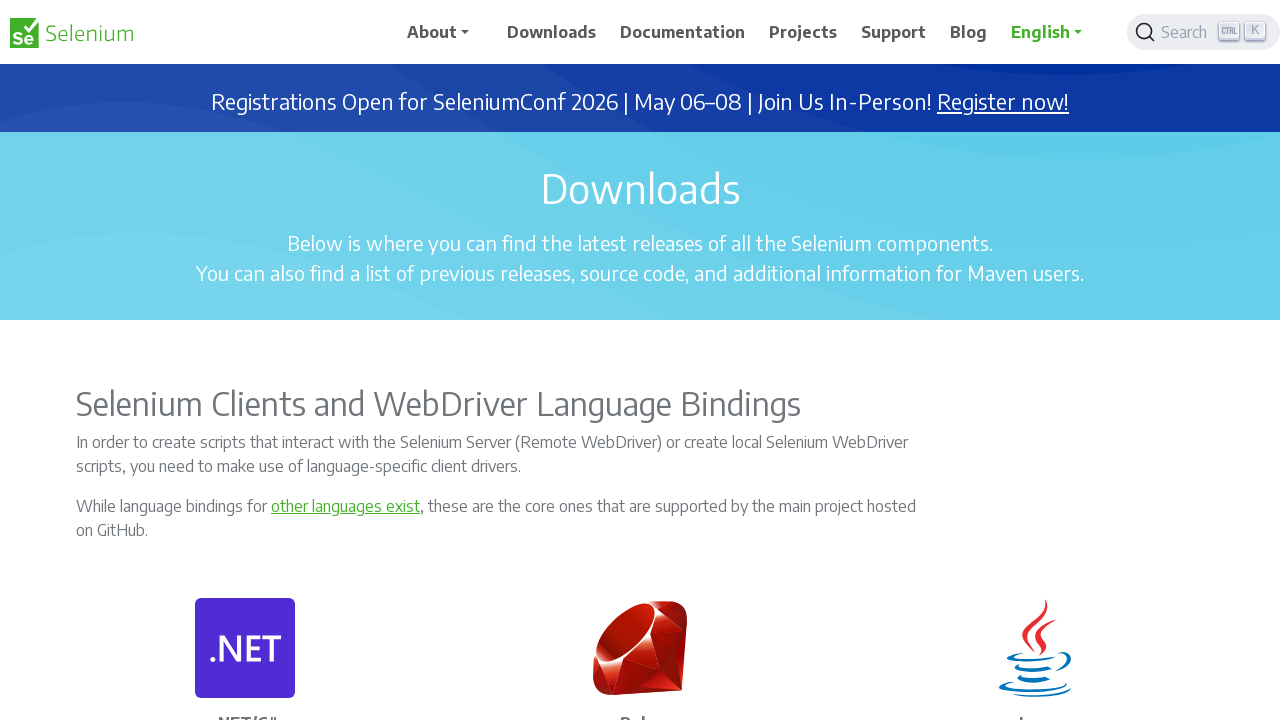

Reloaded the current page
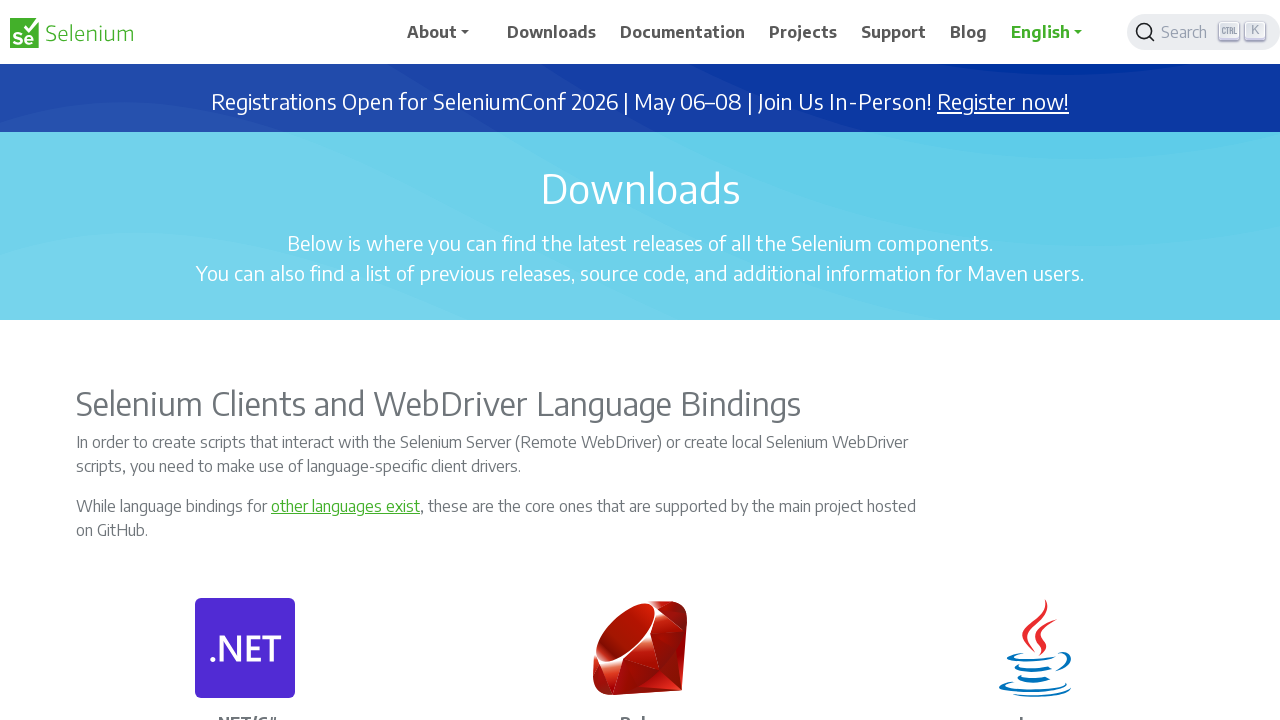

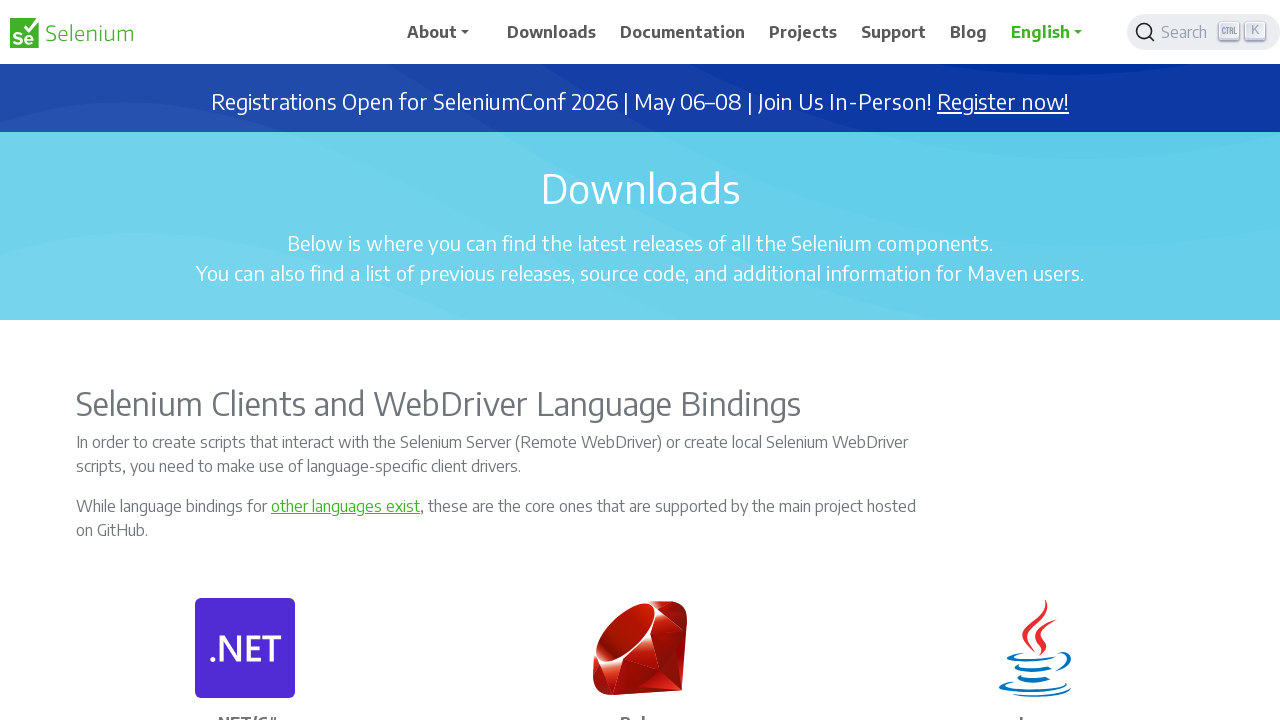